Navigates to Rahul Shetty Academy homepage and verifies the page loads by checking that the page title is available

Starting URL: https://rahulshettyacademy.com/

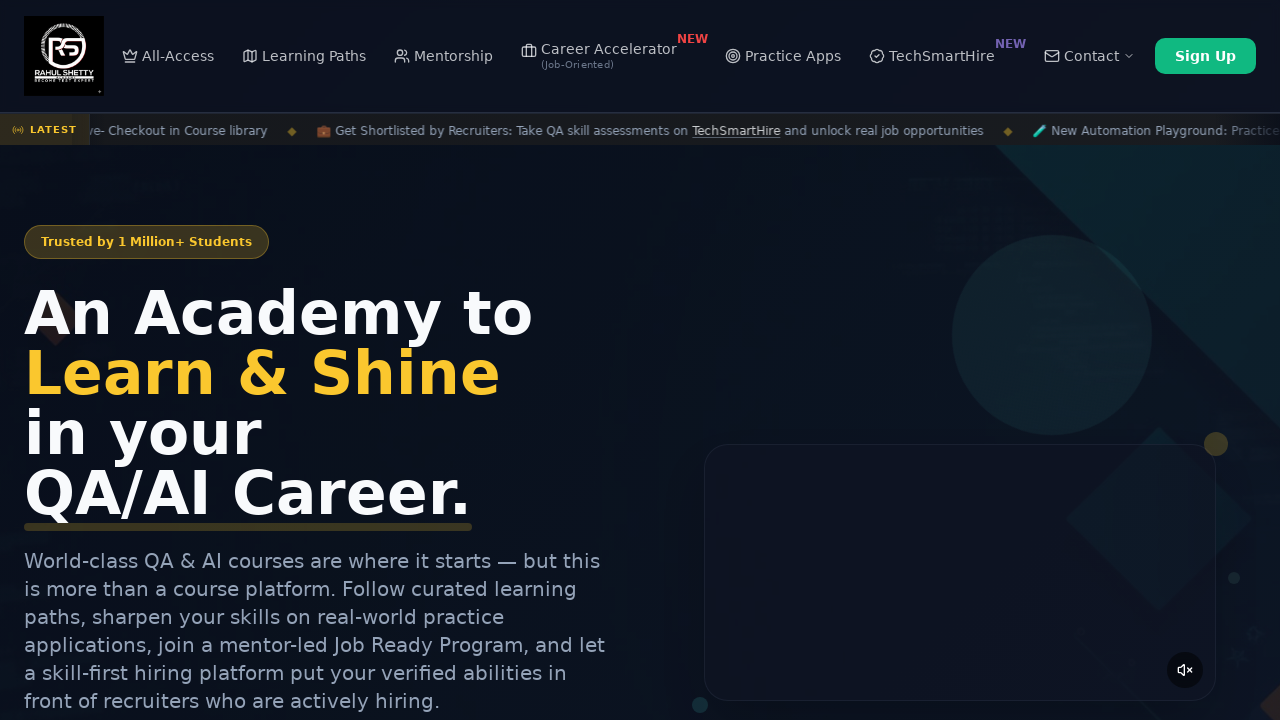

Waited for page to reach domcontentloaded state
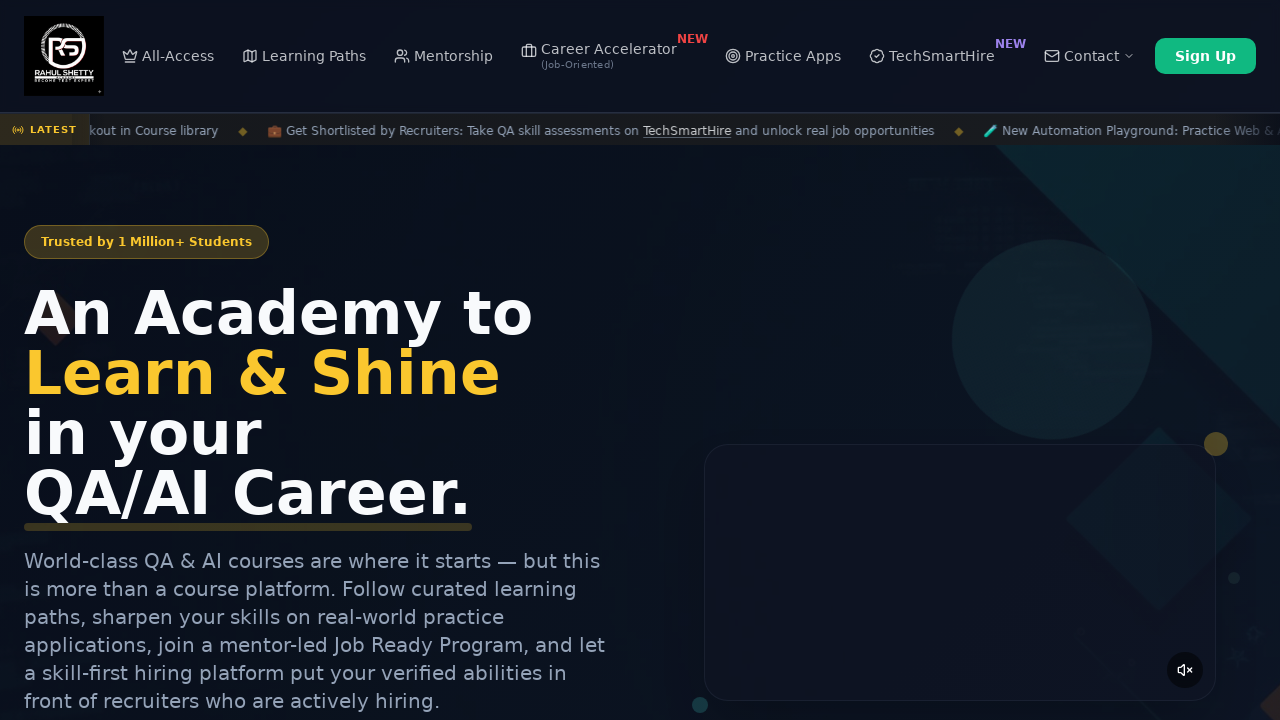

Retrieved page title: Rahul Shetty Academy | QA Automation, Playwright, AI Testing & Online Training
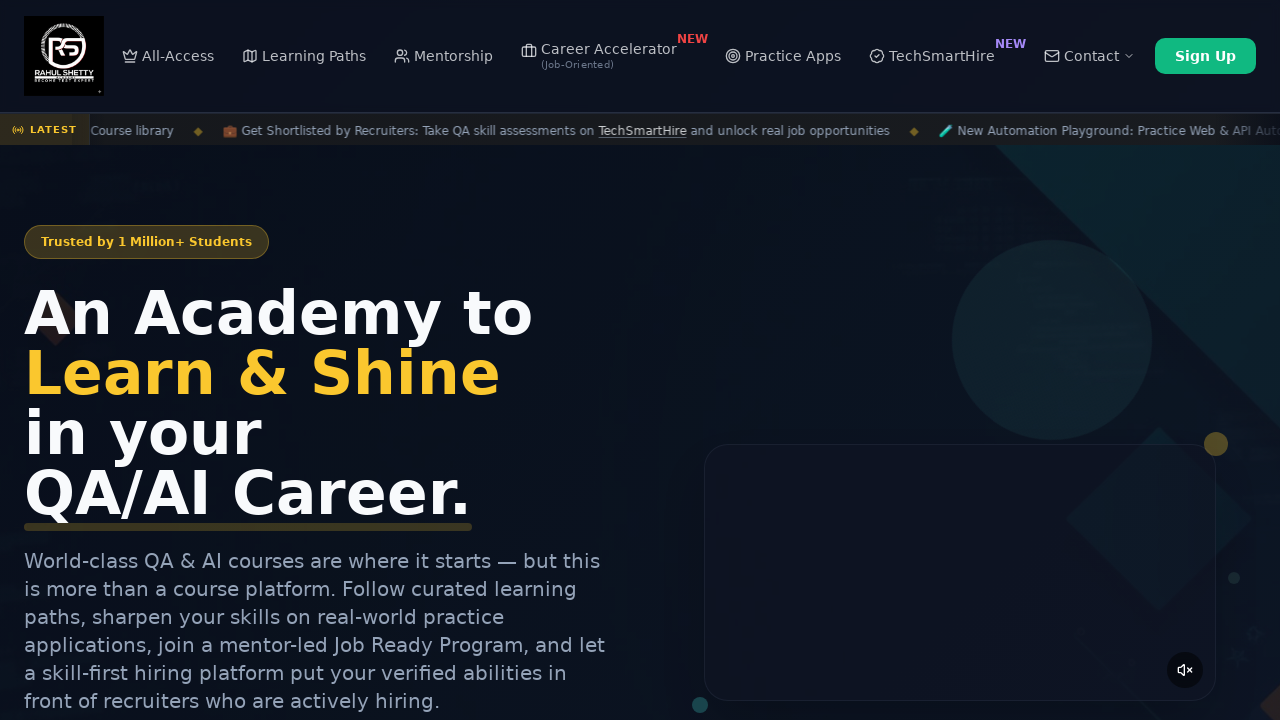

Retrieved current URL: https://rahulshettyacademy.com/
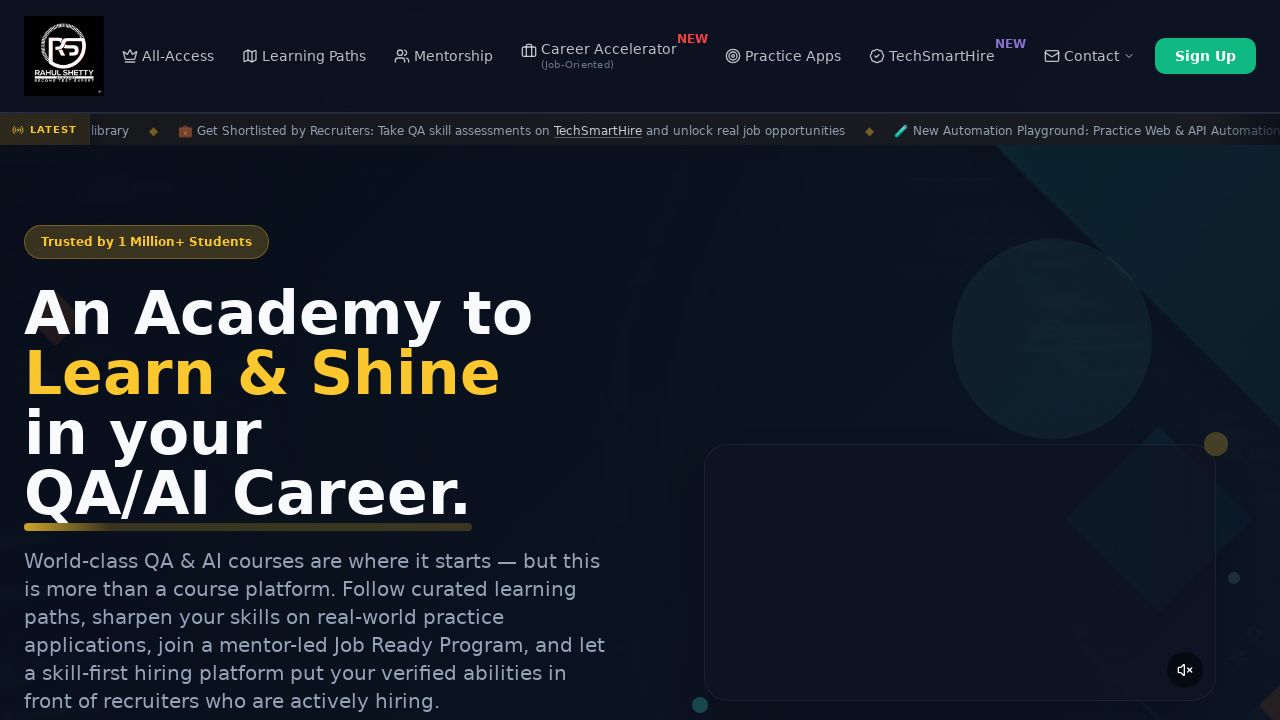

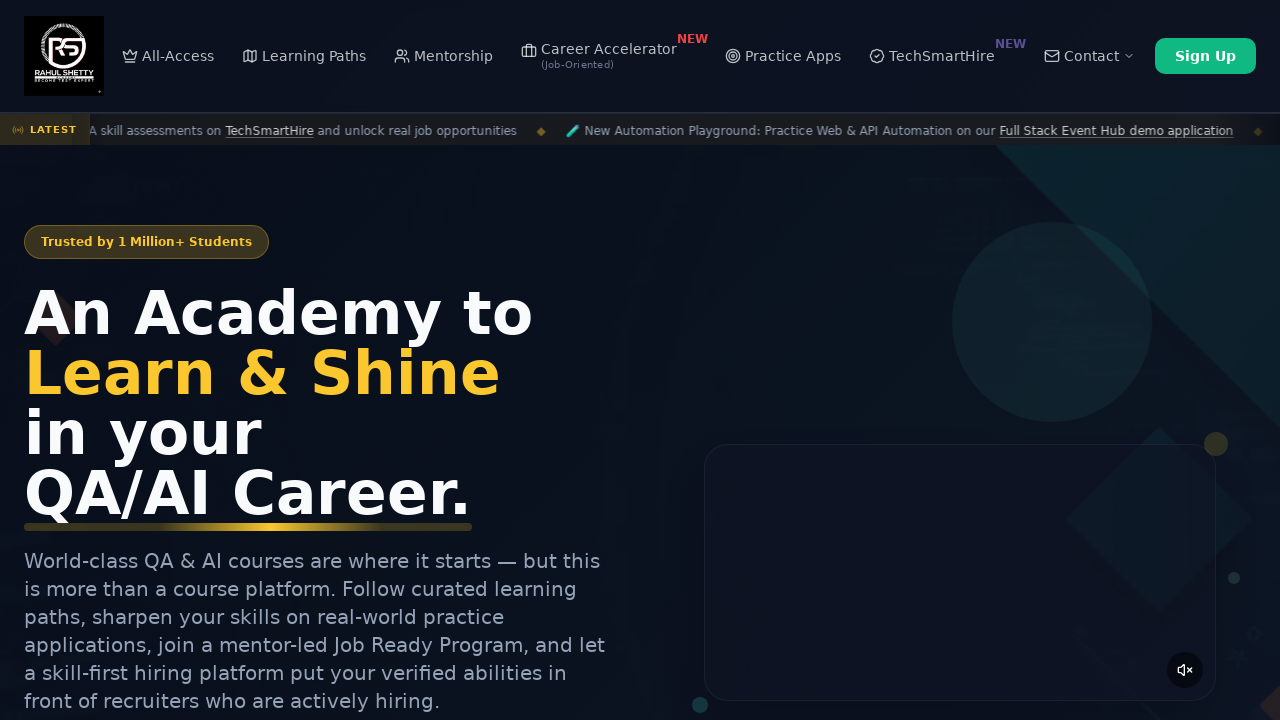